Tests drag and drop functionality by dragging column A to column B and back

Starting URL: https://the-internet.herokuapp.com/drag_and_drop

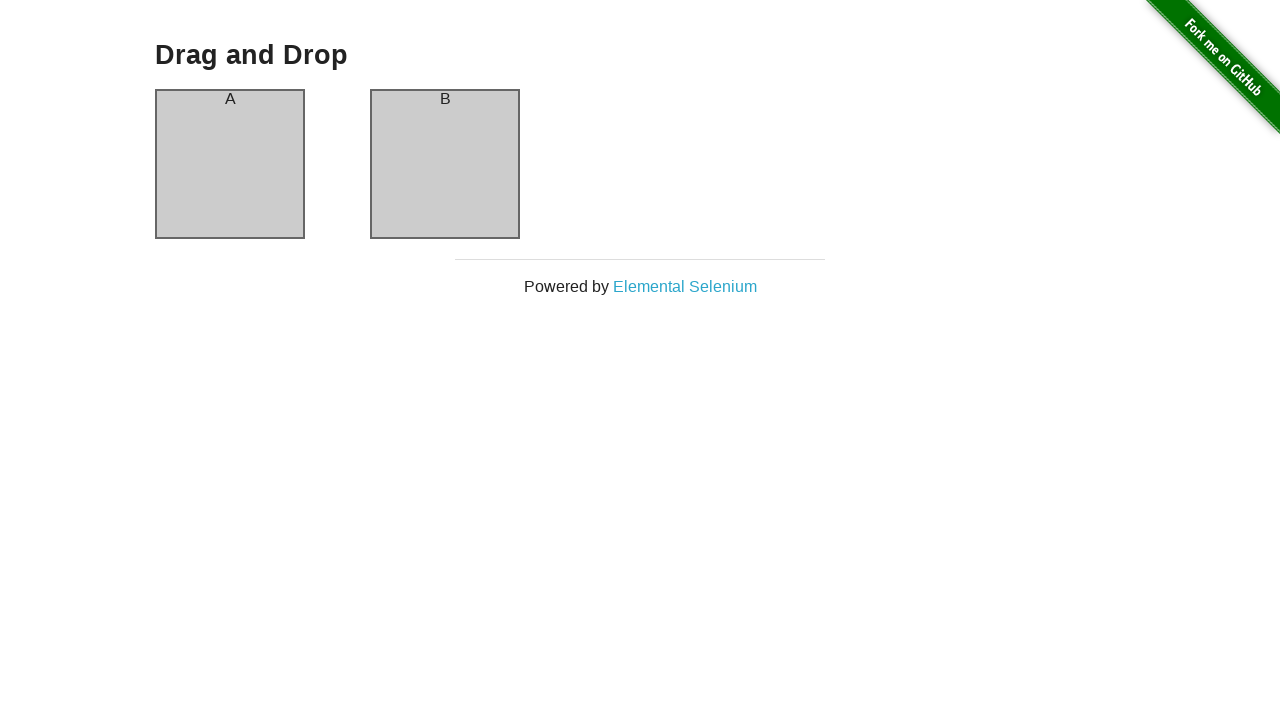

Dragged column A to column B at (445, 164)
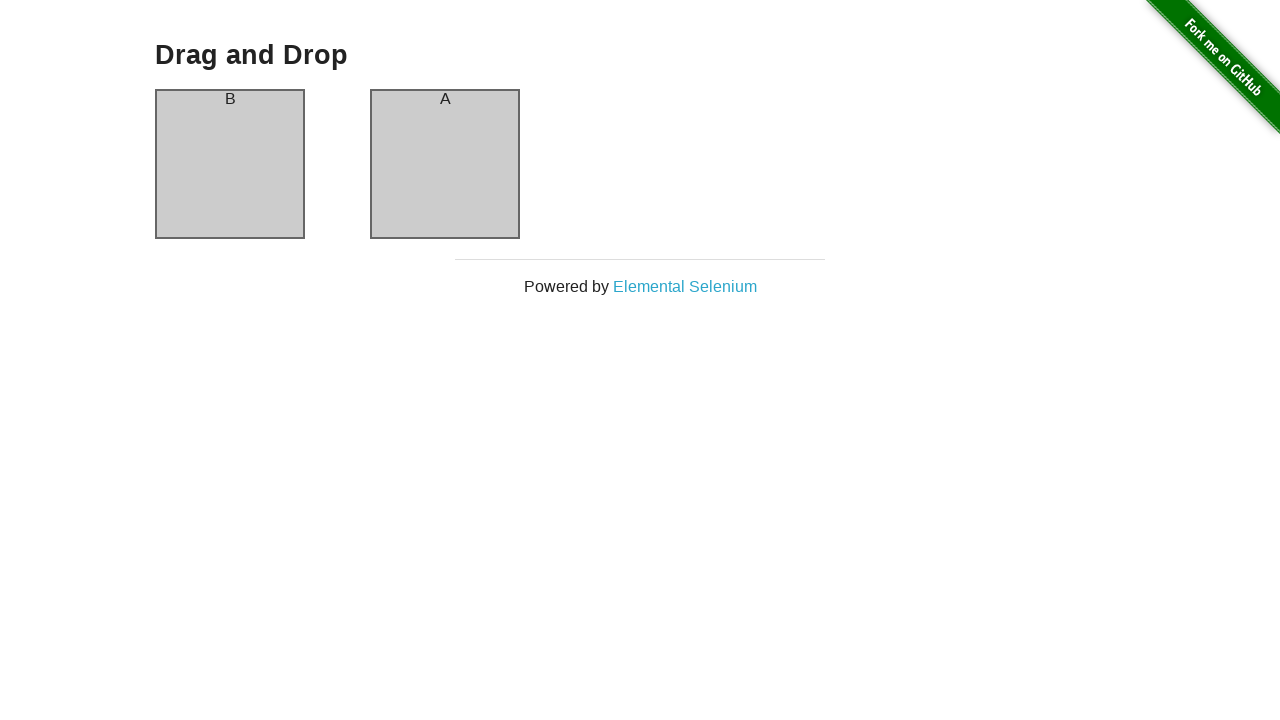

Verified column A now displays text 'B'
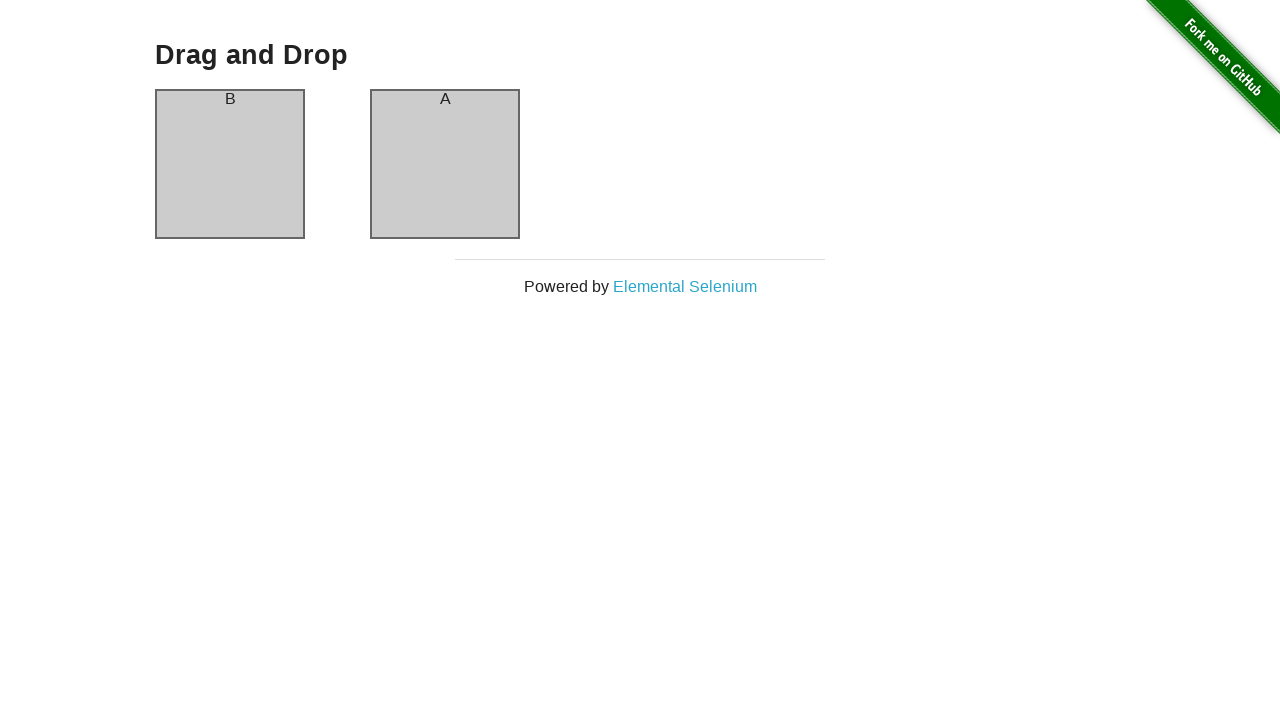

Dragged column back to original position at (445, 164)
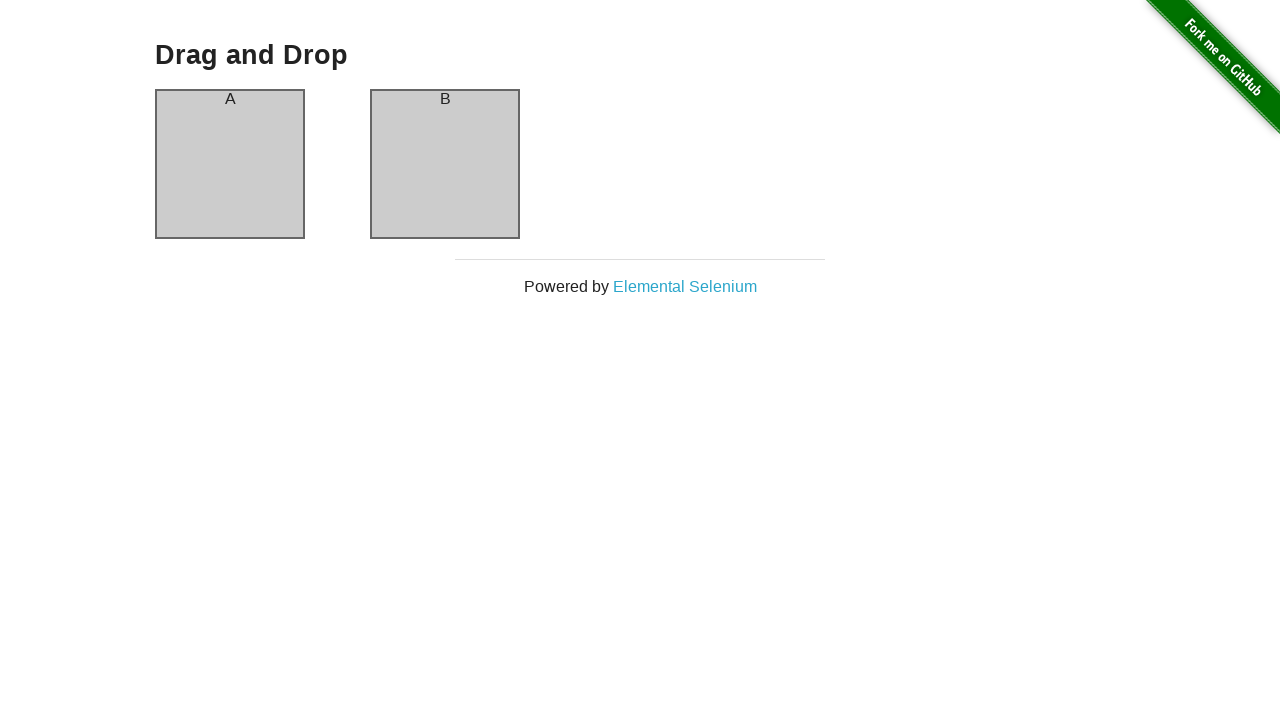

Verified column A now displays text 'A'
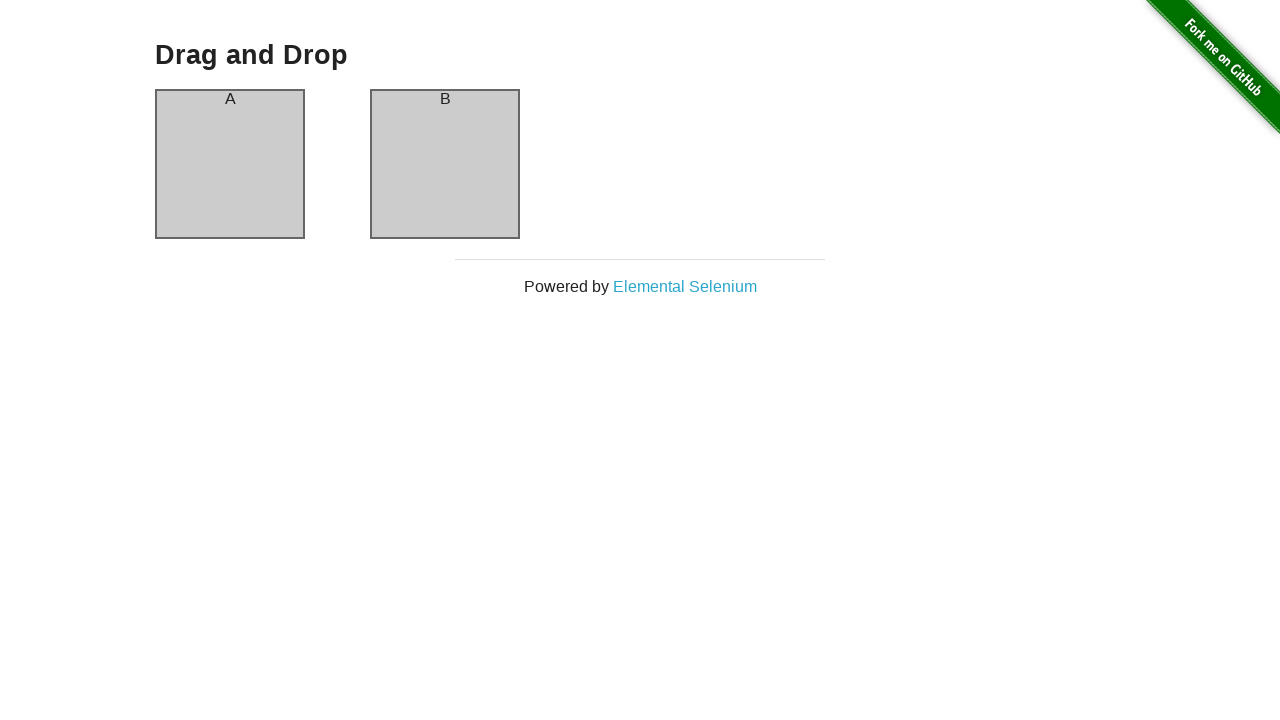

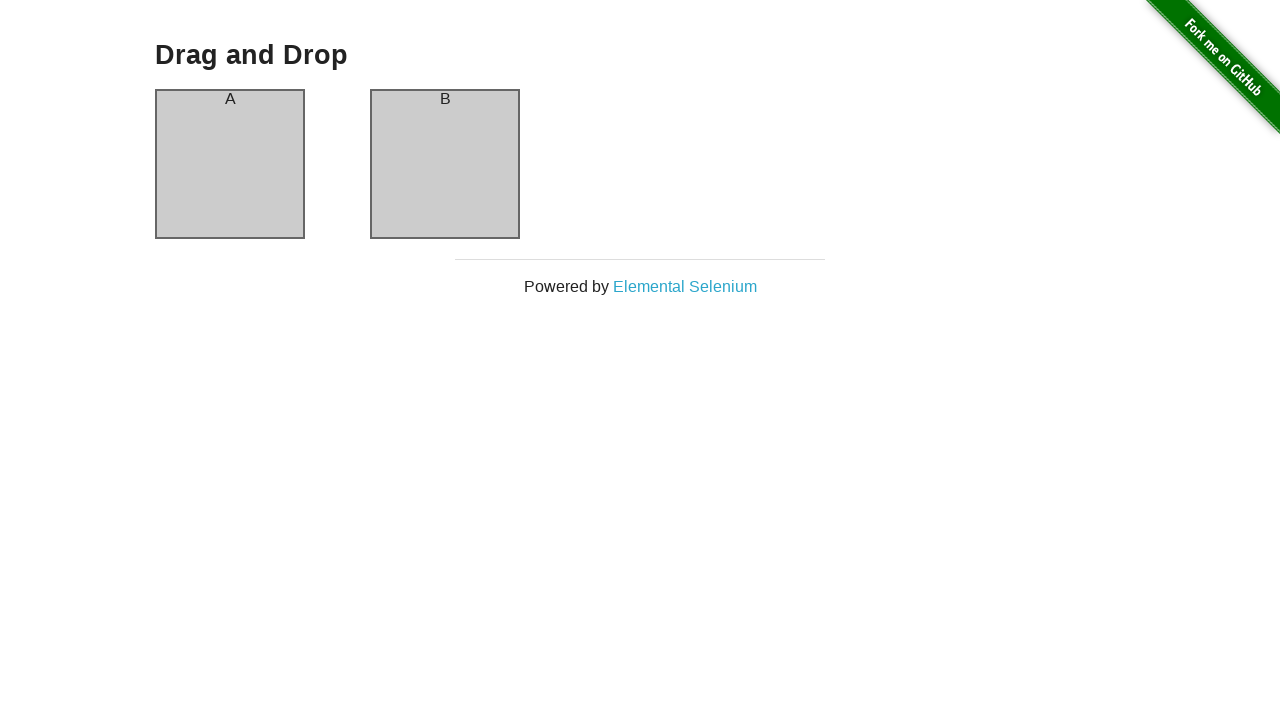